Navigates to FirstCry homepage and clicks on the Register link using text selector

Starting URL: https://www.firstcry.com/home

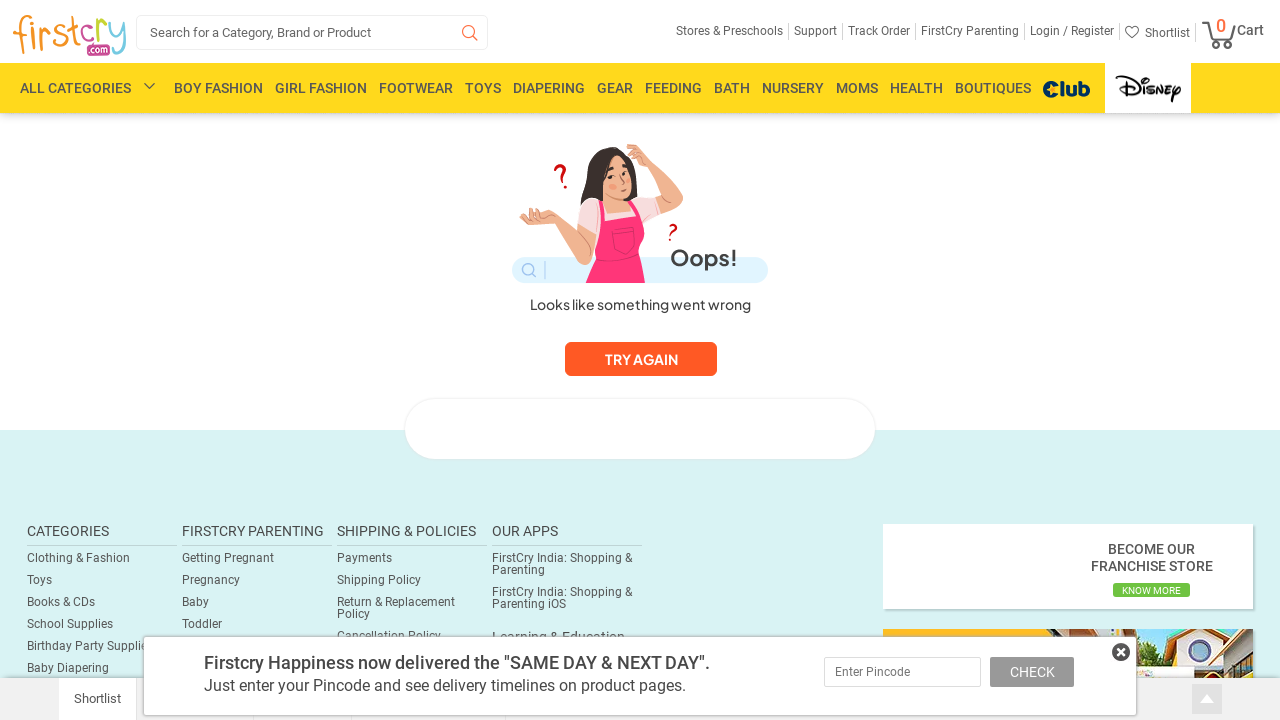

Navigated to FirstCry homepage
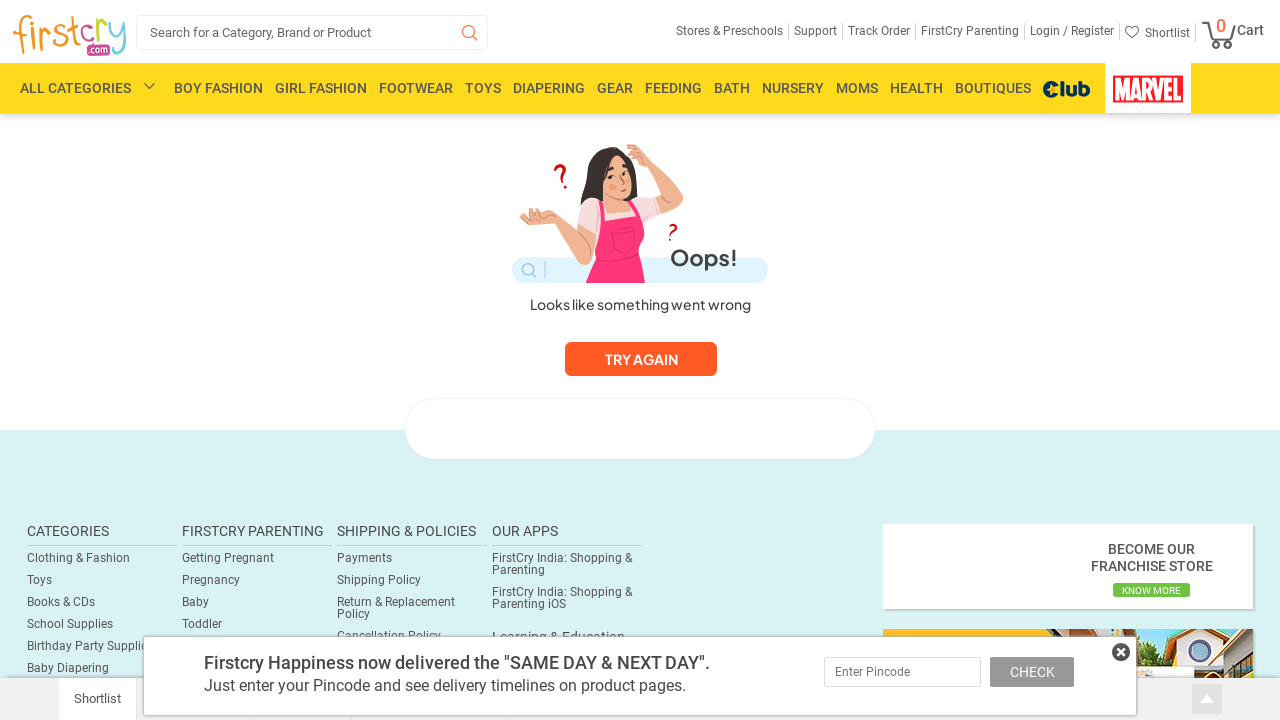

Clicked on the Register link using text selector at (1091, 31) on xpath=//*[text()=' Register']
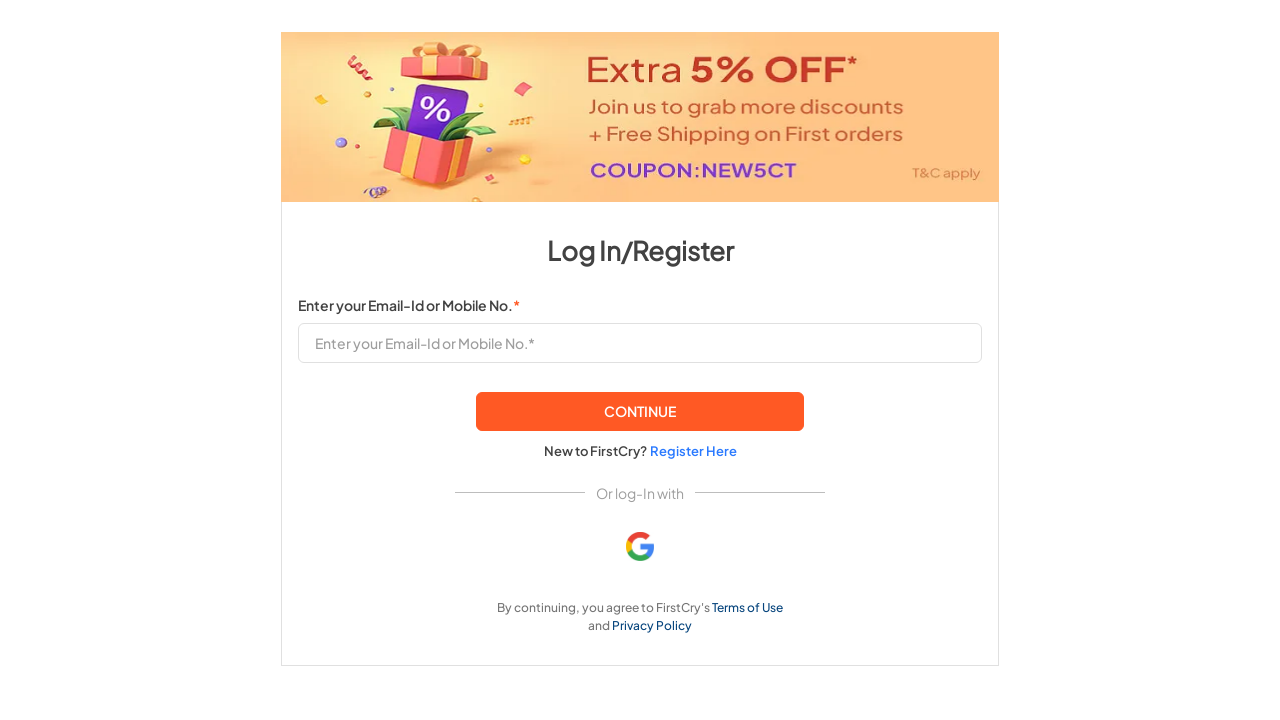

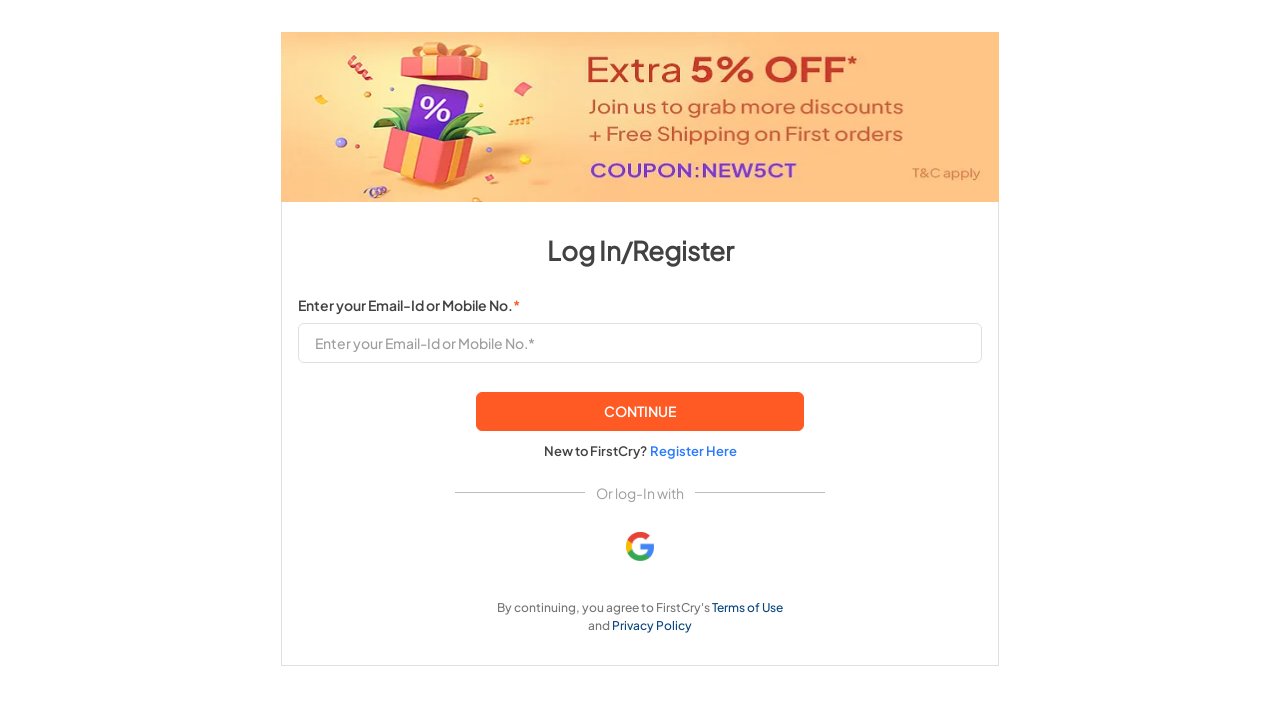